Tests alert handling functionality by entering a name in a form field, triggering a confirmation alert, and conditionally accepting or dismissing it based on the alert text content

Starting URL: https://rahulshettyacademy.com/AutomationPractice/

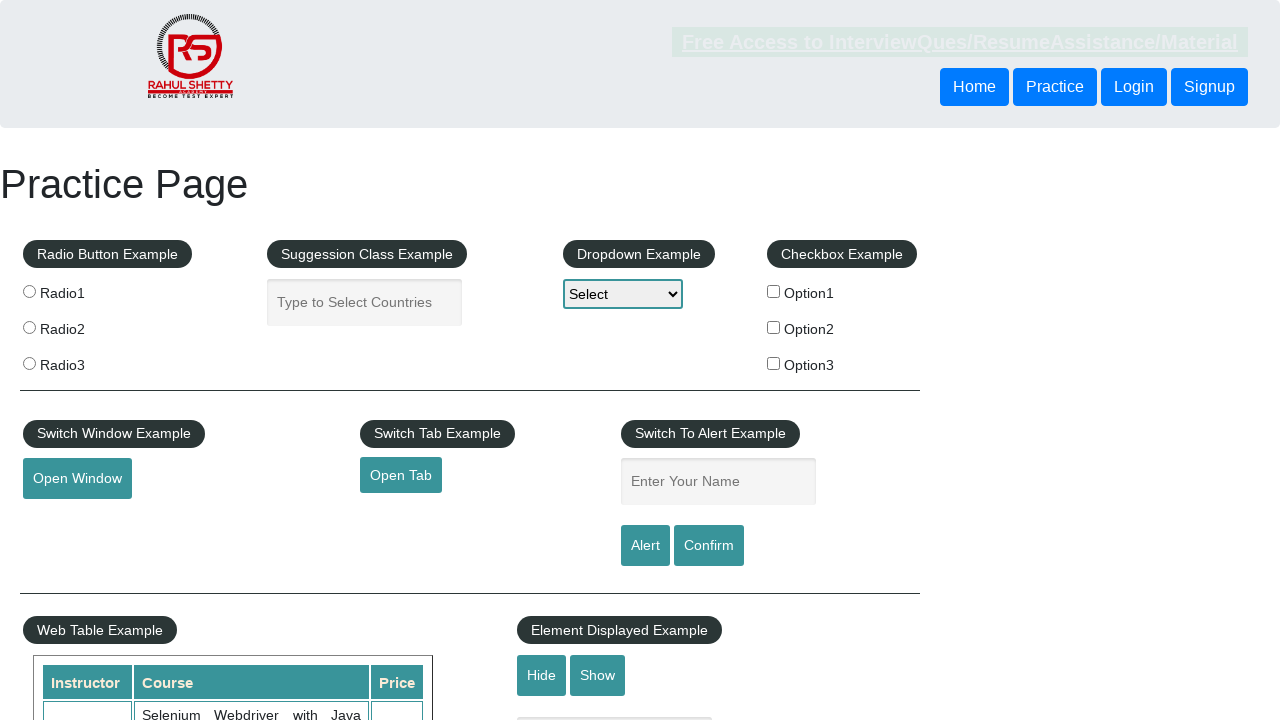

Filled name field with 'neha' on #name
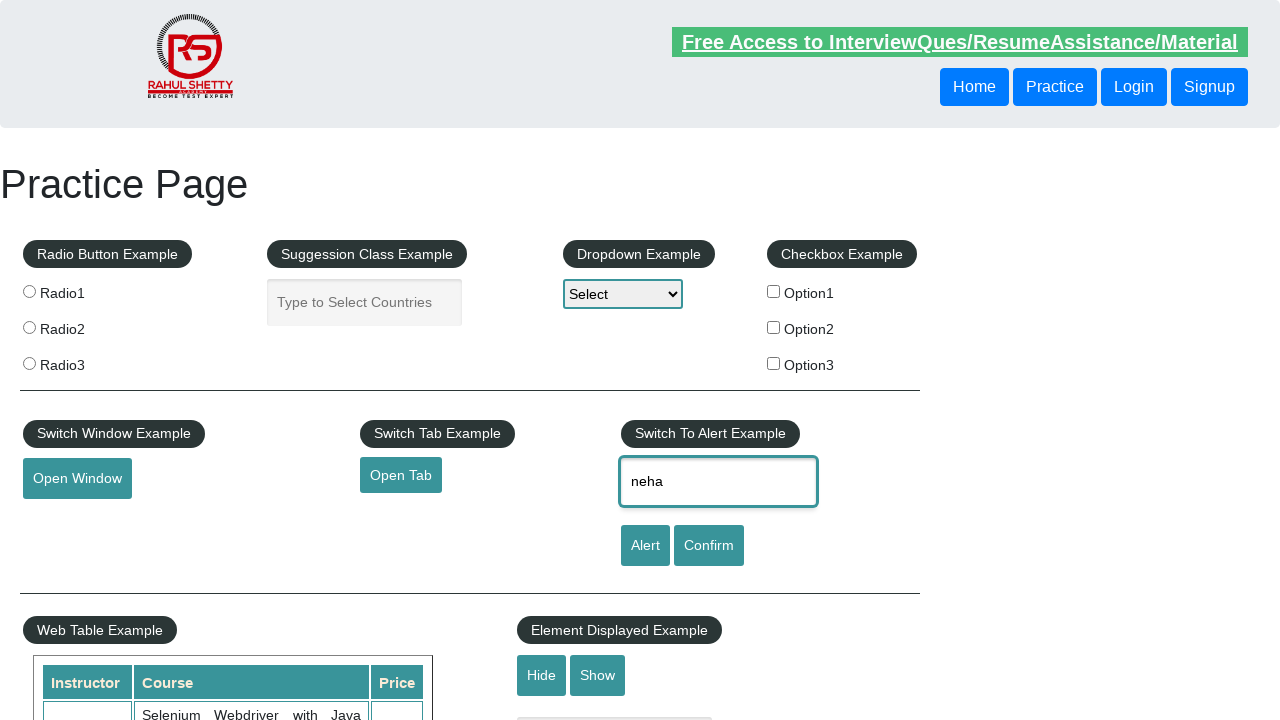

Clicked confirm button to trigger alert at (709, 546) on #confirmbtn
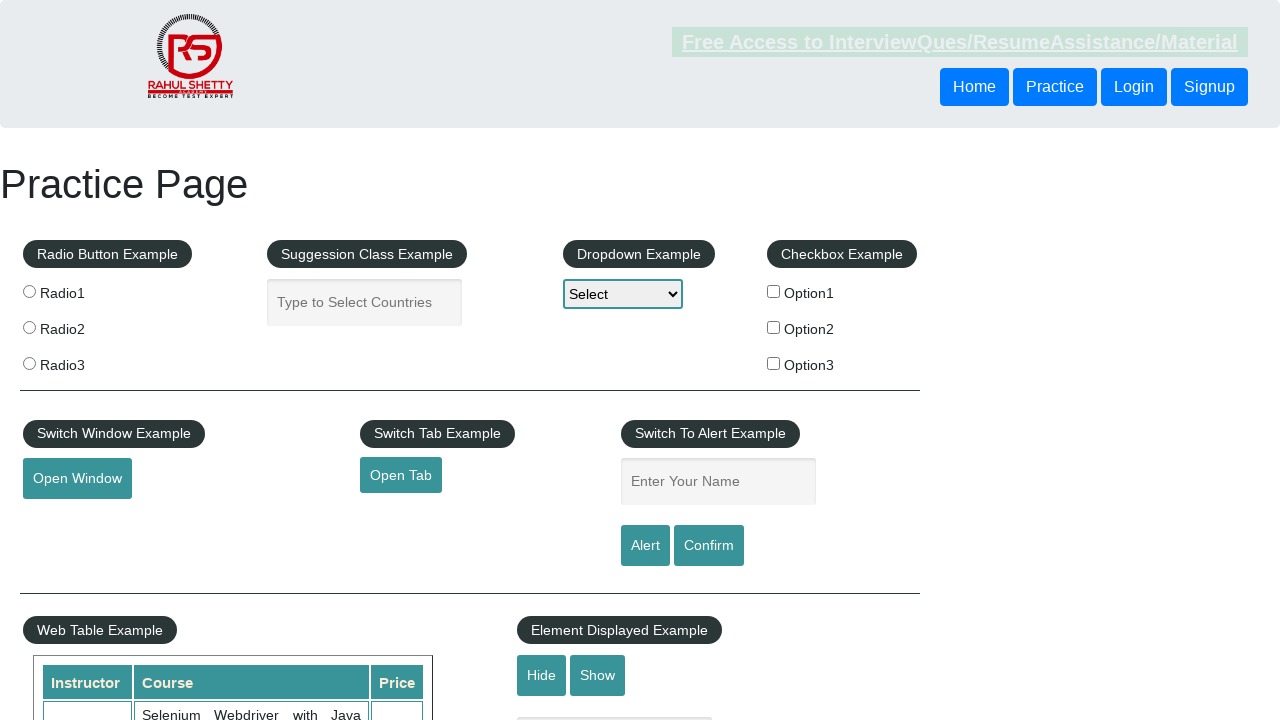

Set up alert handler to accept if 'sagar' in message, otherwise dismiss
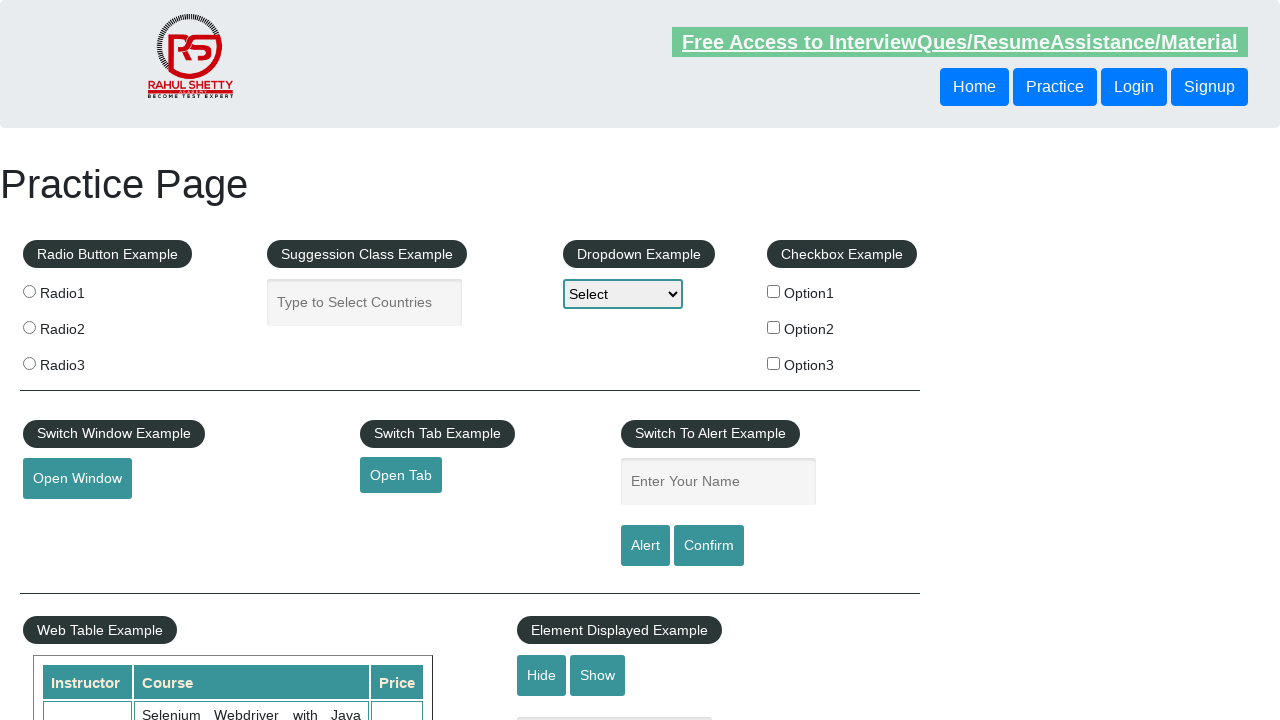

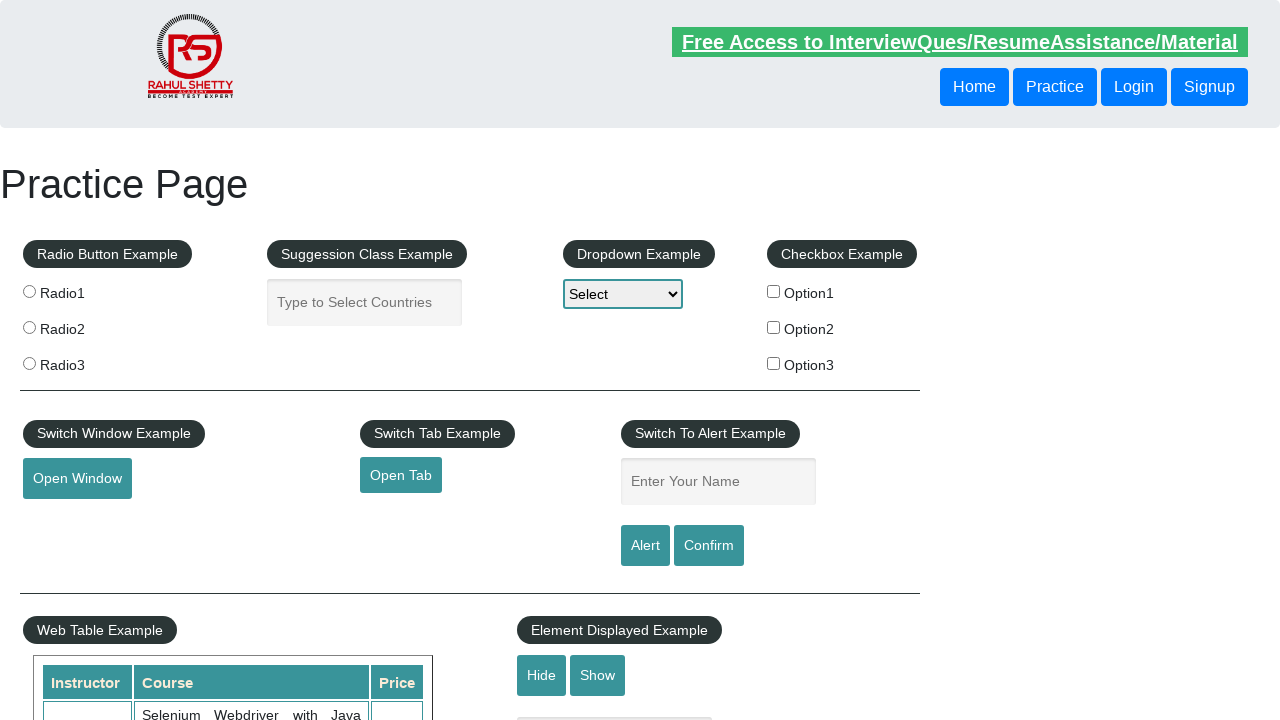